Tests radio button functionality by clicking on radio button option 2 on the automation practice page

Starting URL: https://rahulshettyacademy.com/AutomationPractice/

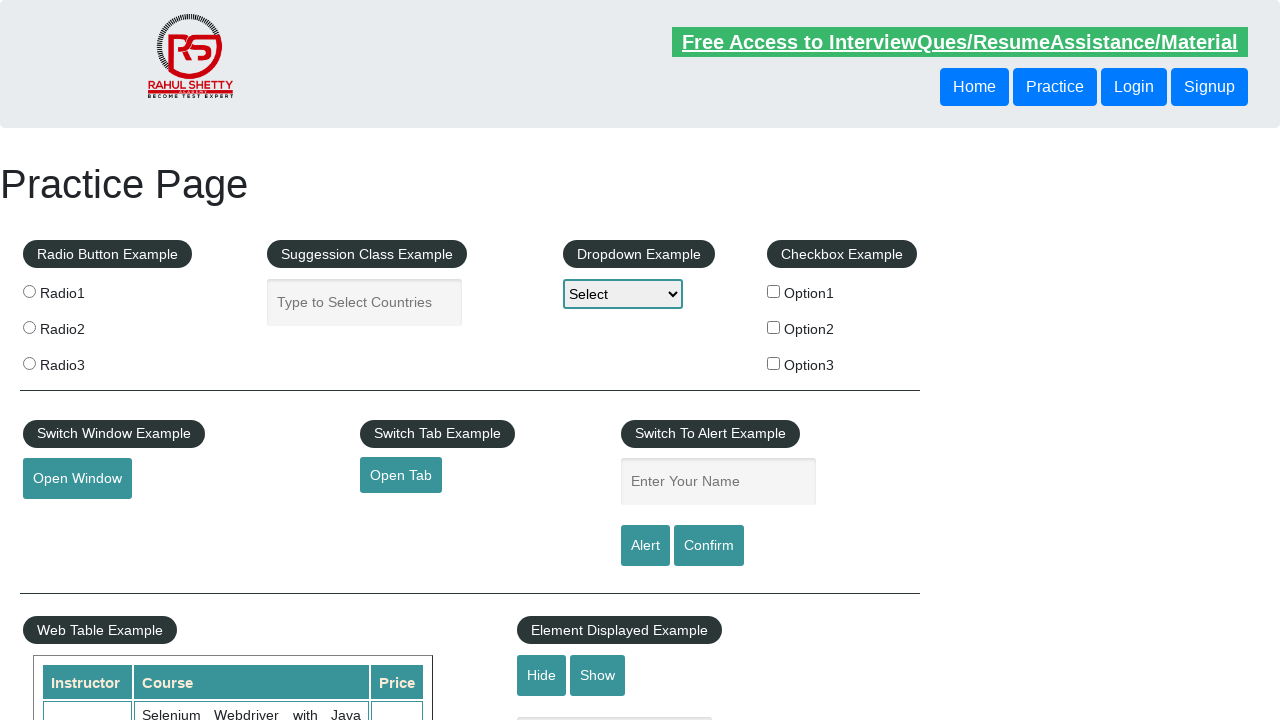

Navigated to automation practice page
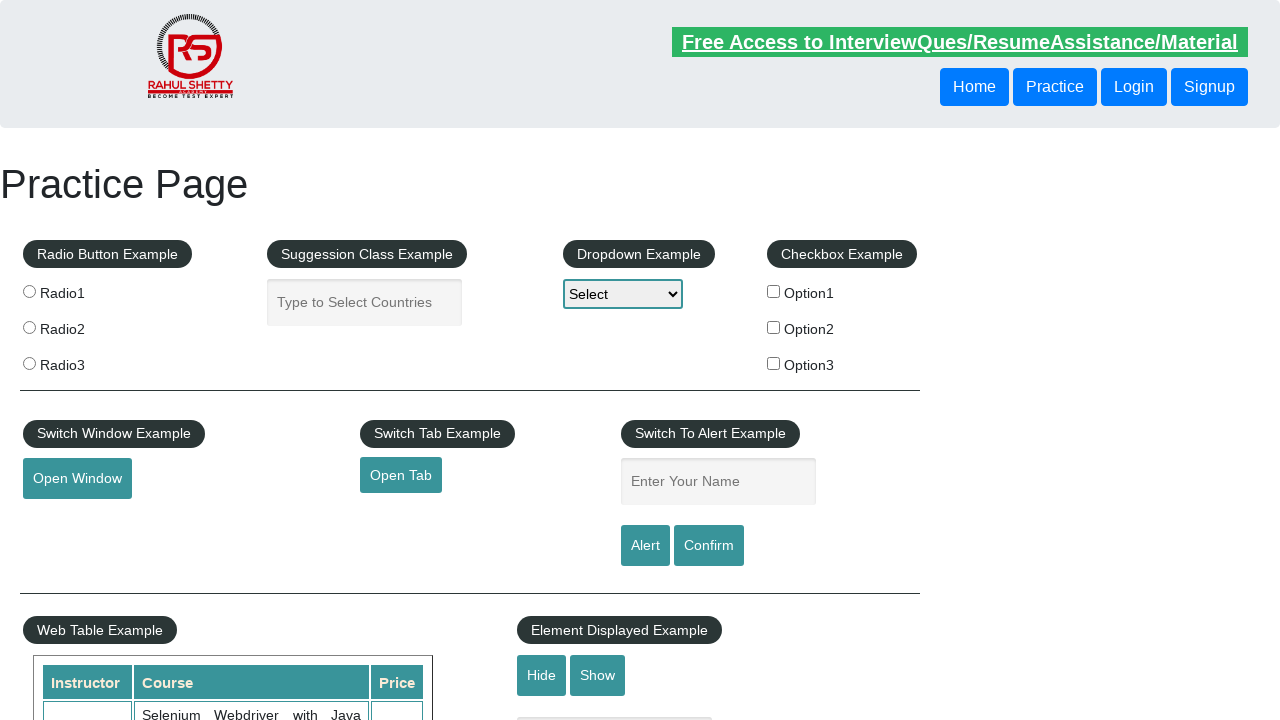

Clicked on radio button option 2 at (29, 327) on input[value='radio2']
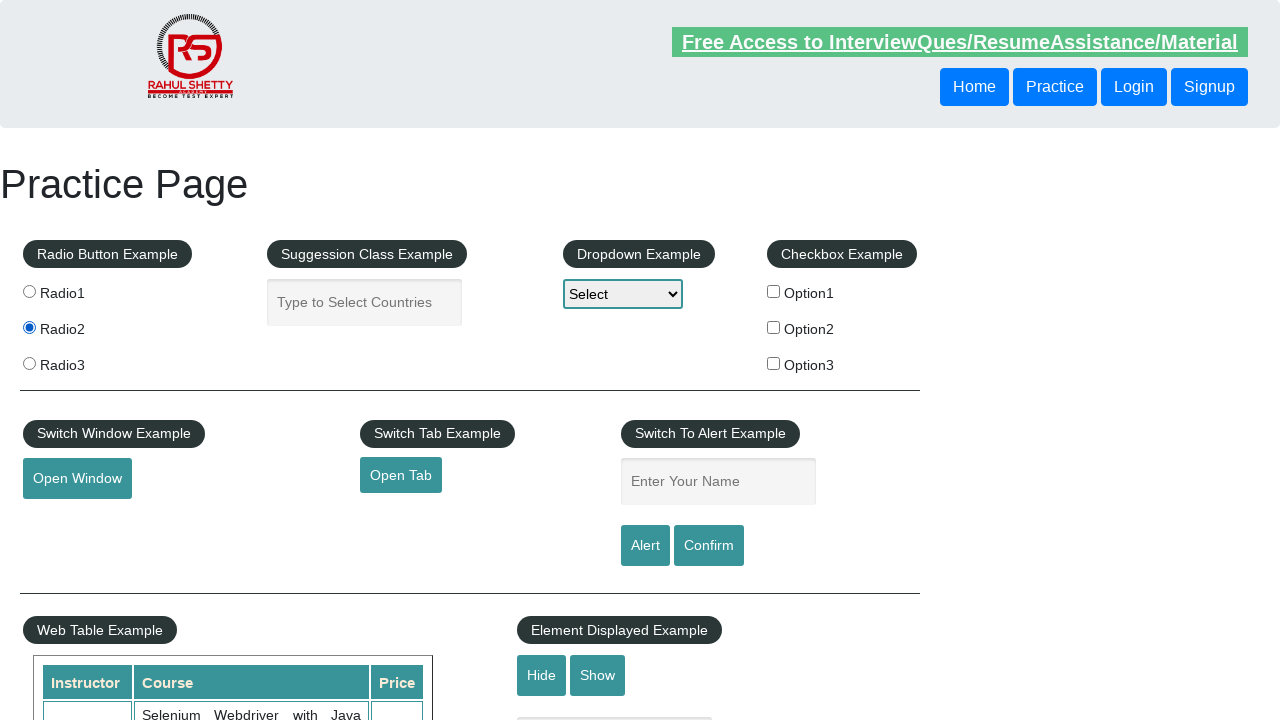

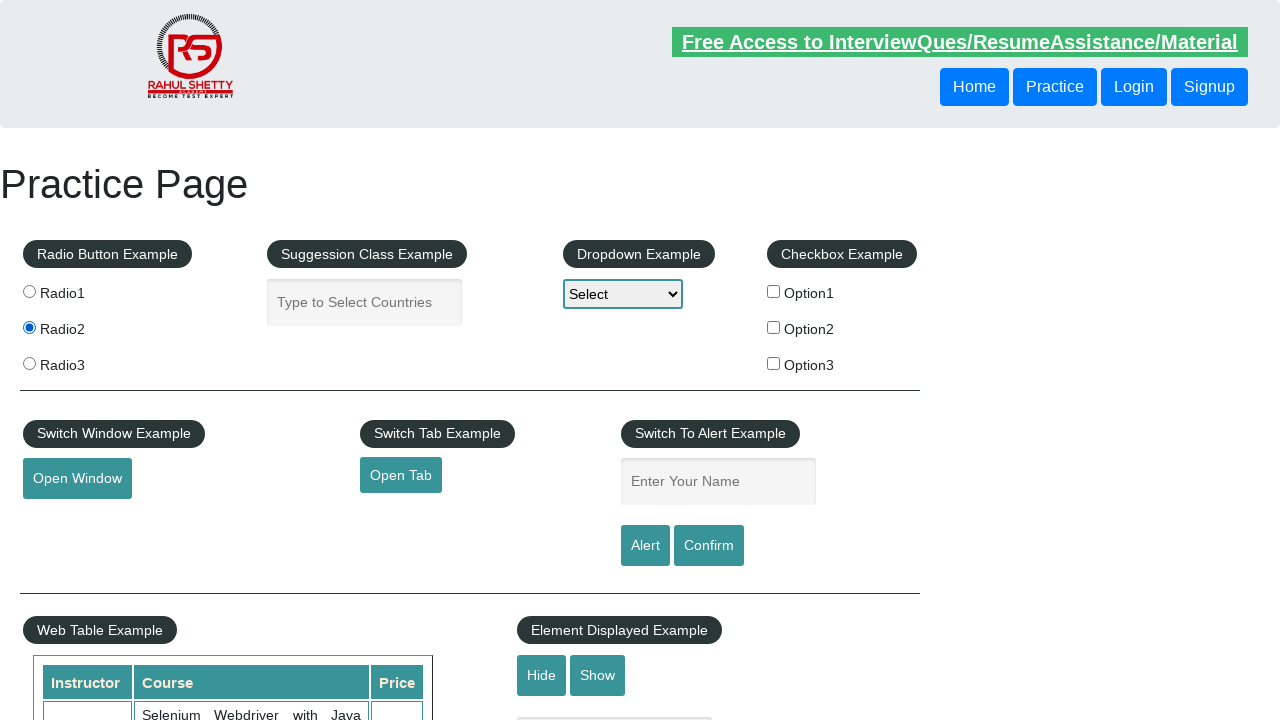